Tests clicking on the Selenium Driver menu link using explicit wait

Starting URL: https://seleniumatfingertips.wordpress.com/

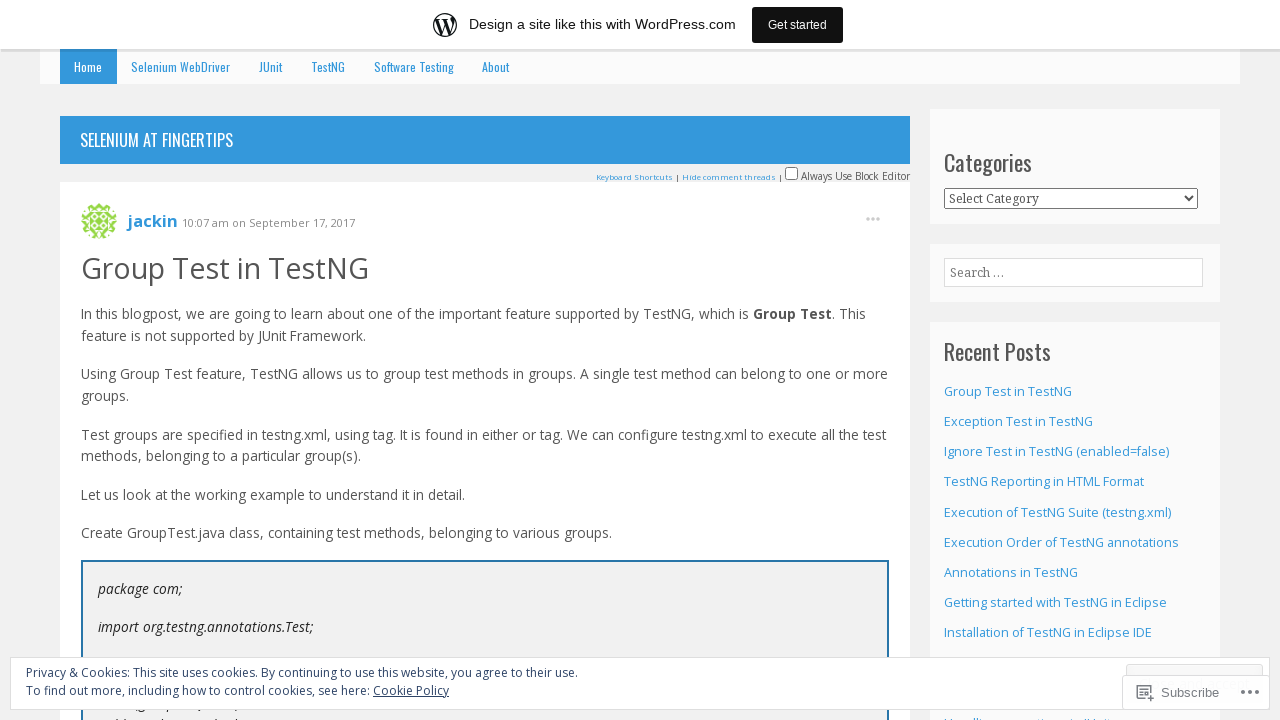

Navigated to https://seleniumatfingertips.wordpress.com/
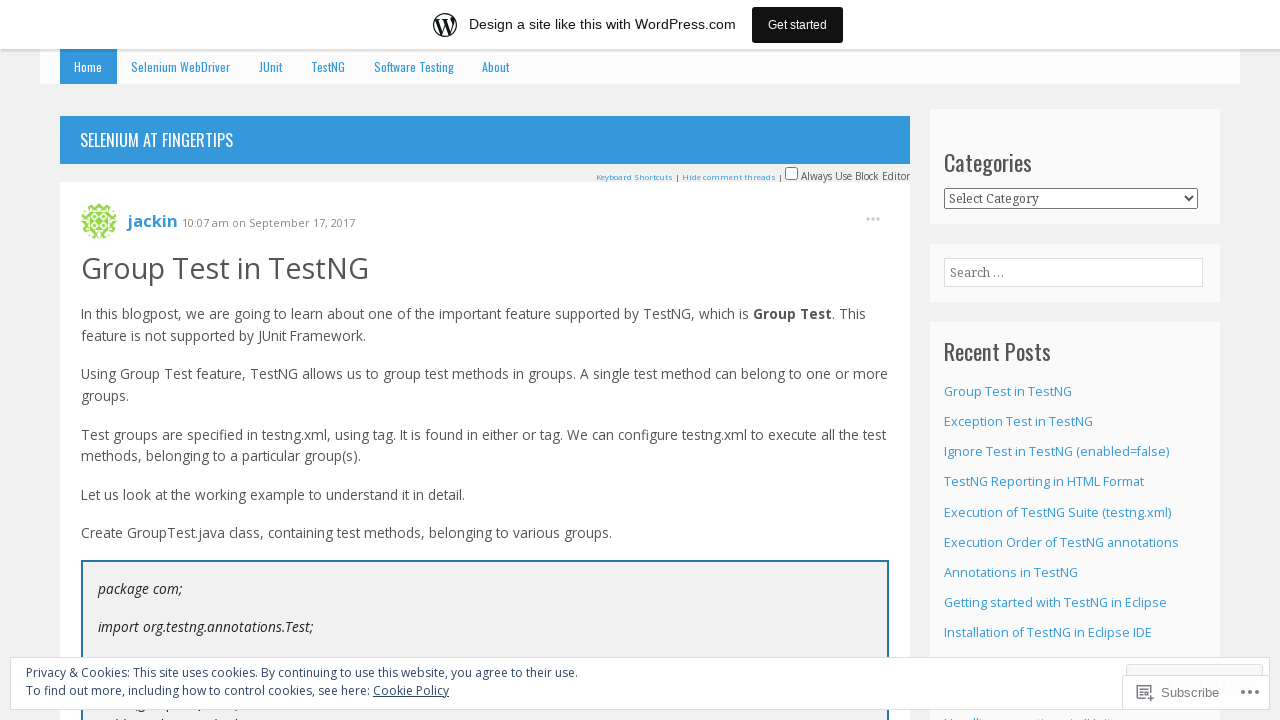

Waited for Selenium Driver menu link to be available (explicit wait with 15s timeout)
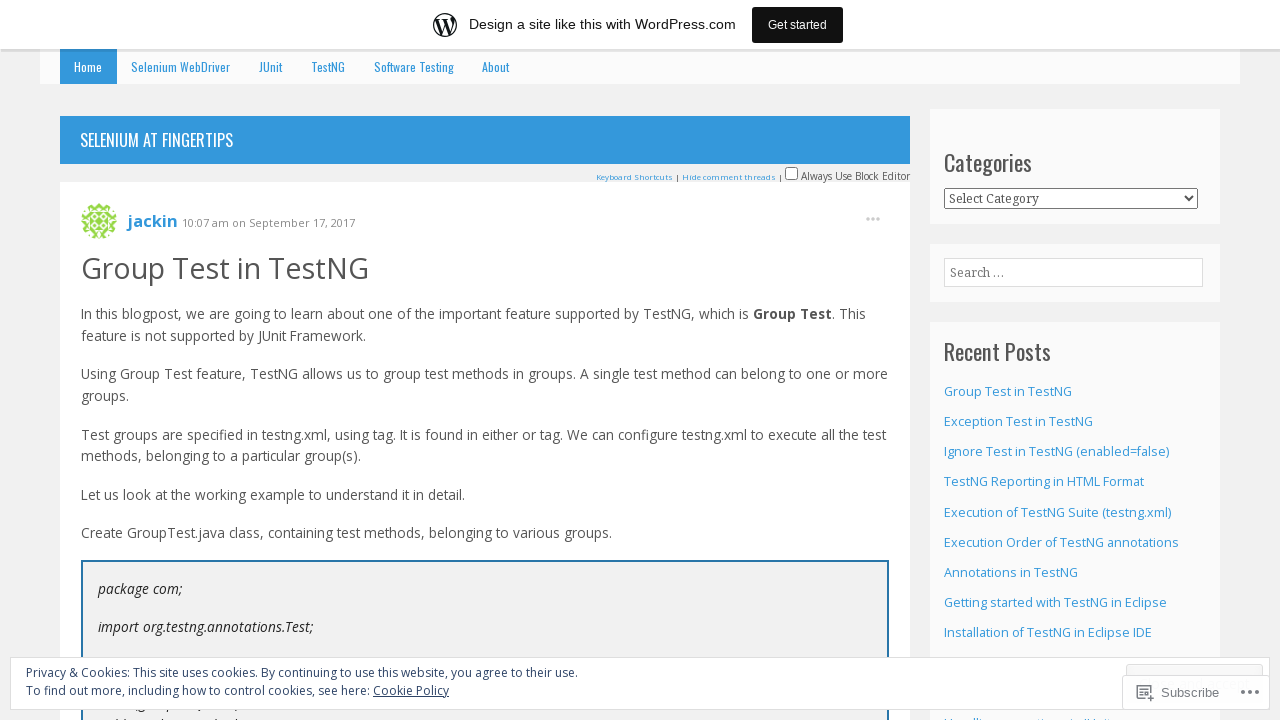

Clicked on Selenium Driver menu link
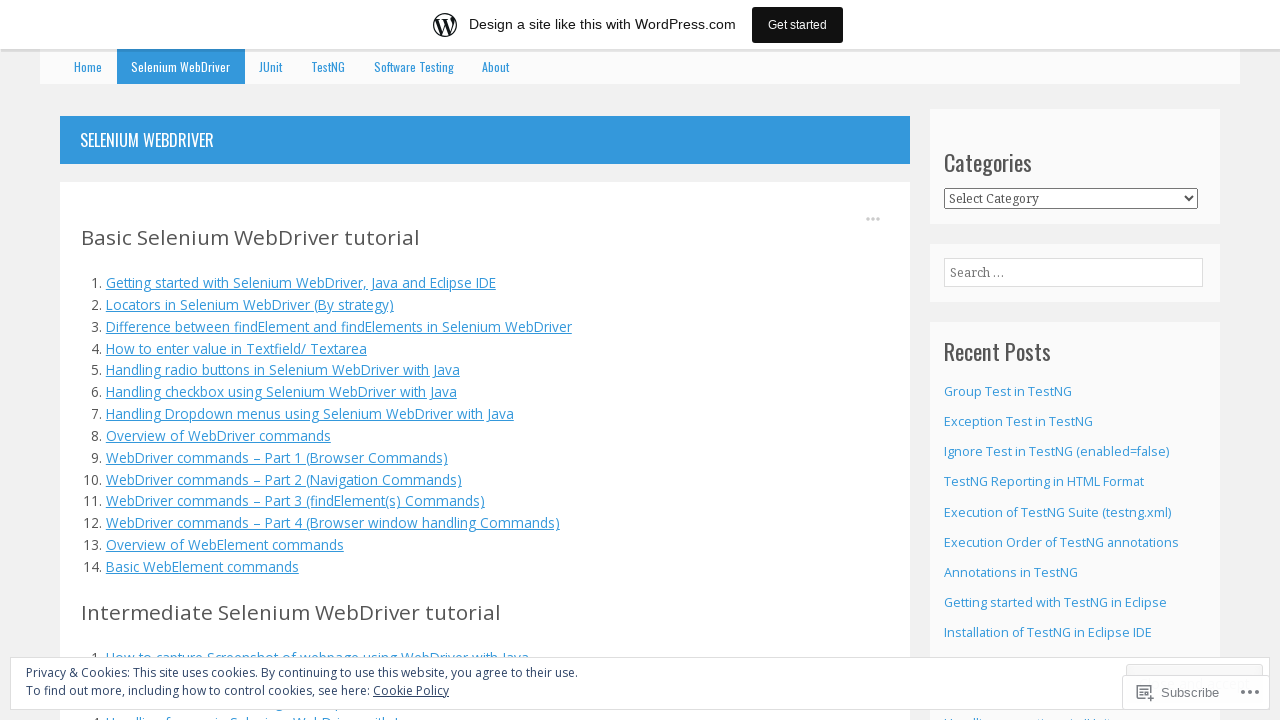

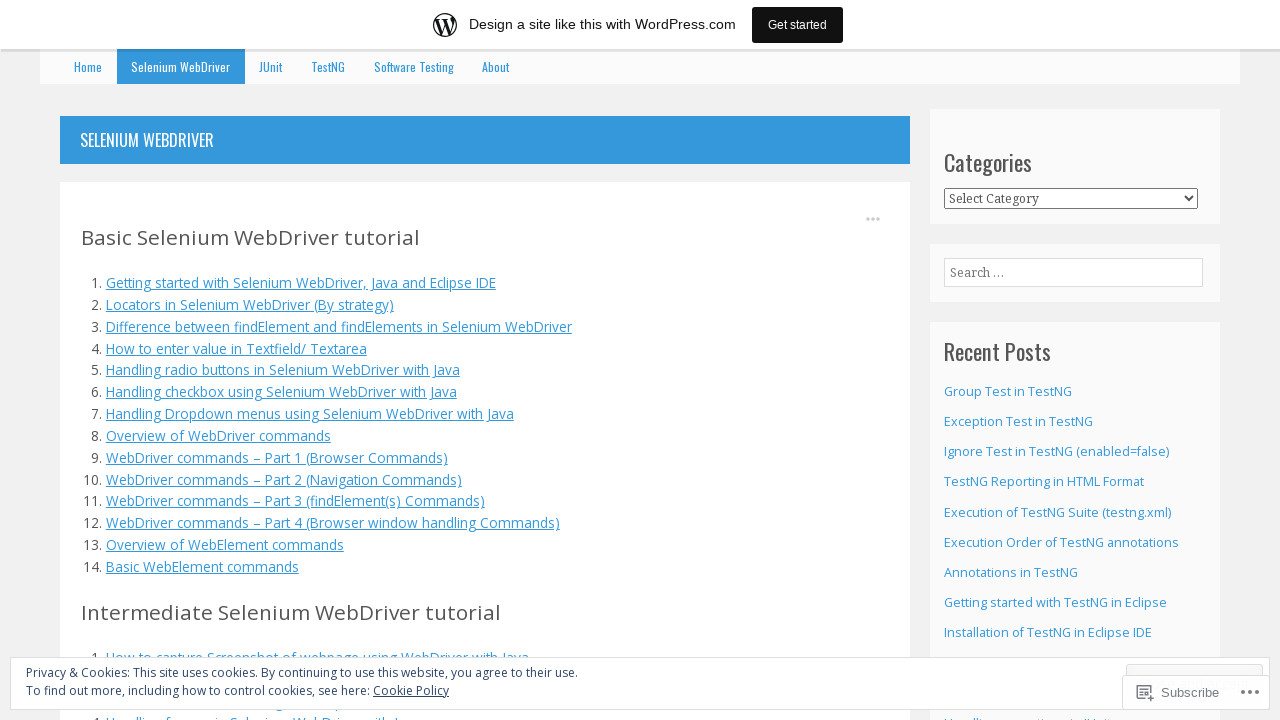